Tests Google Translate functionality by entering text in the input field and waiting for the translation to appear in the output area

Starting URL: https://translate.google.co.in/?sl=en&tl=fr&op=translate

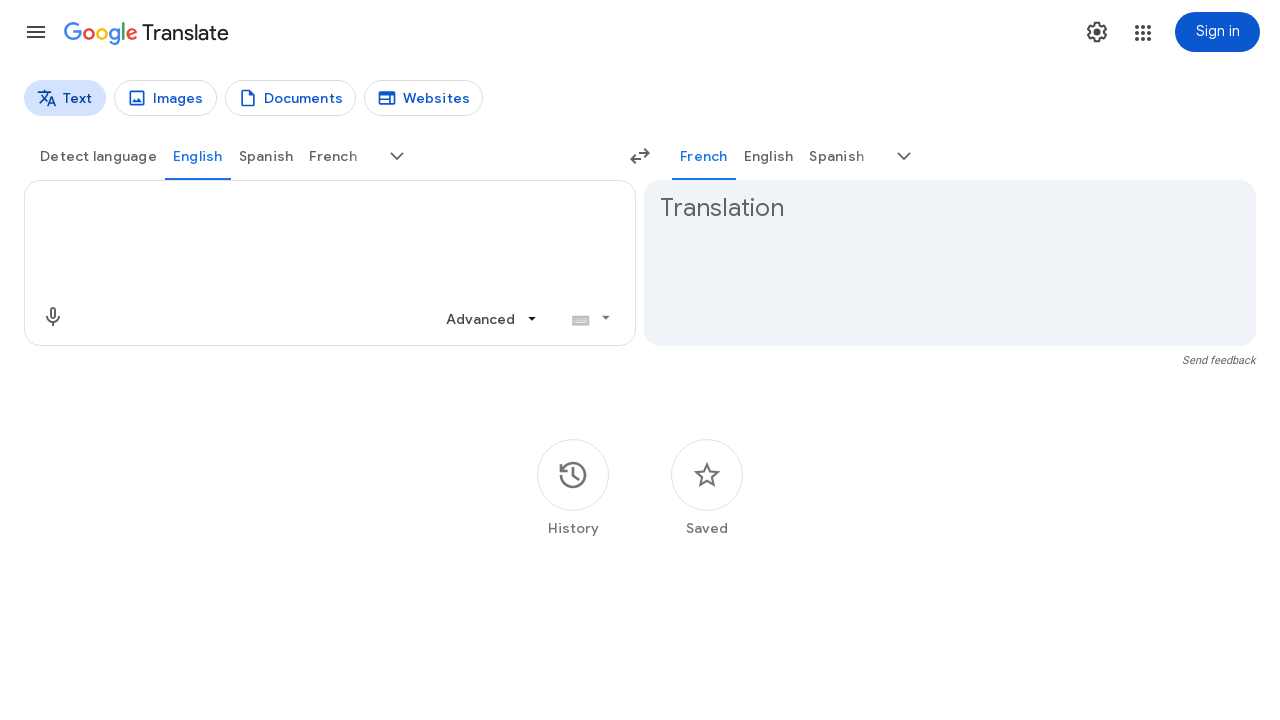

Translation input area loaded
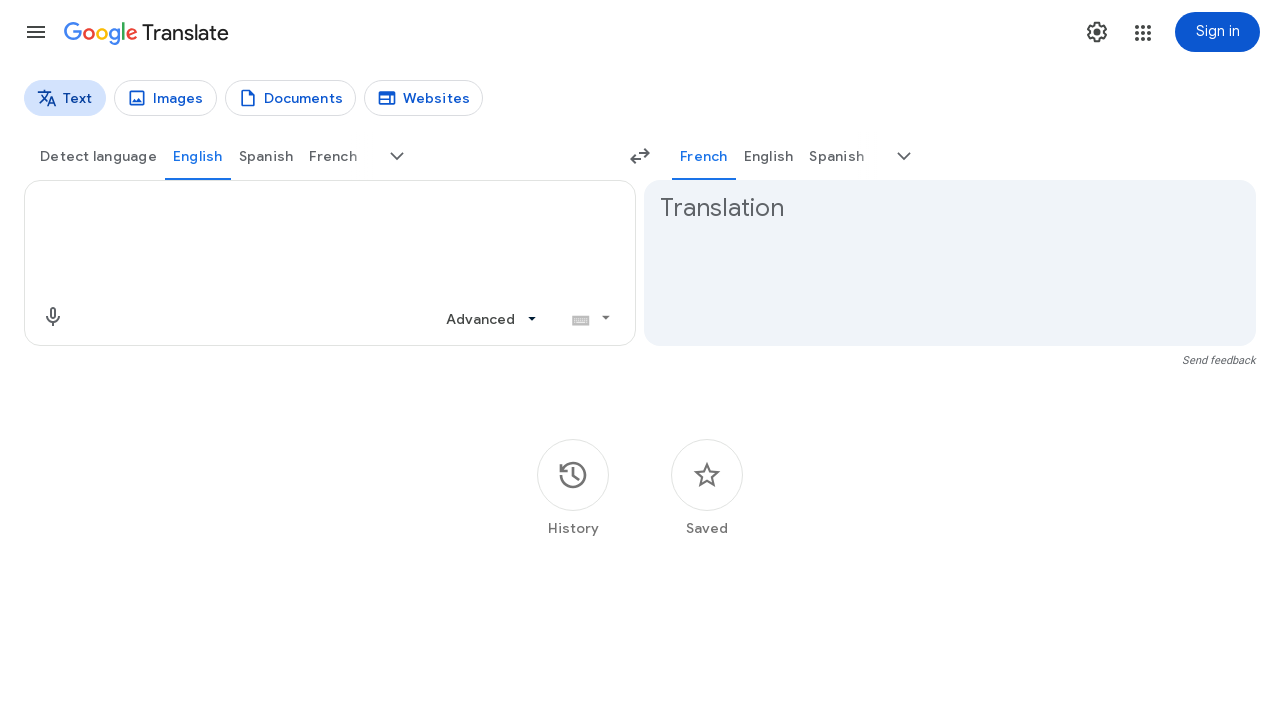

Entered 'Hello world' in the translation input field on .er8xn
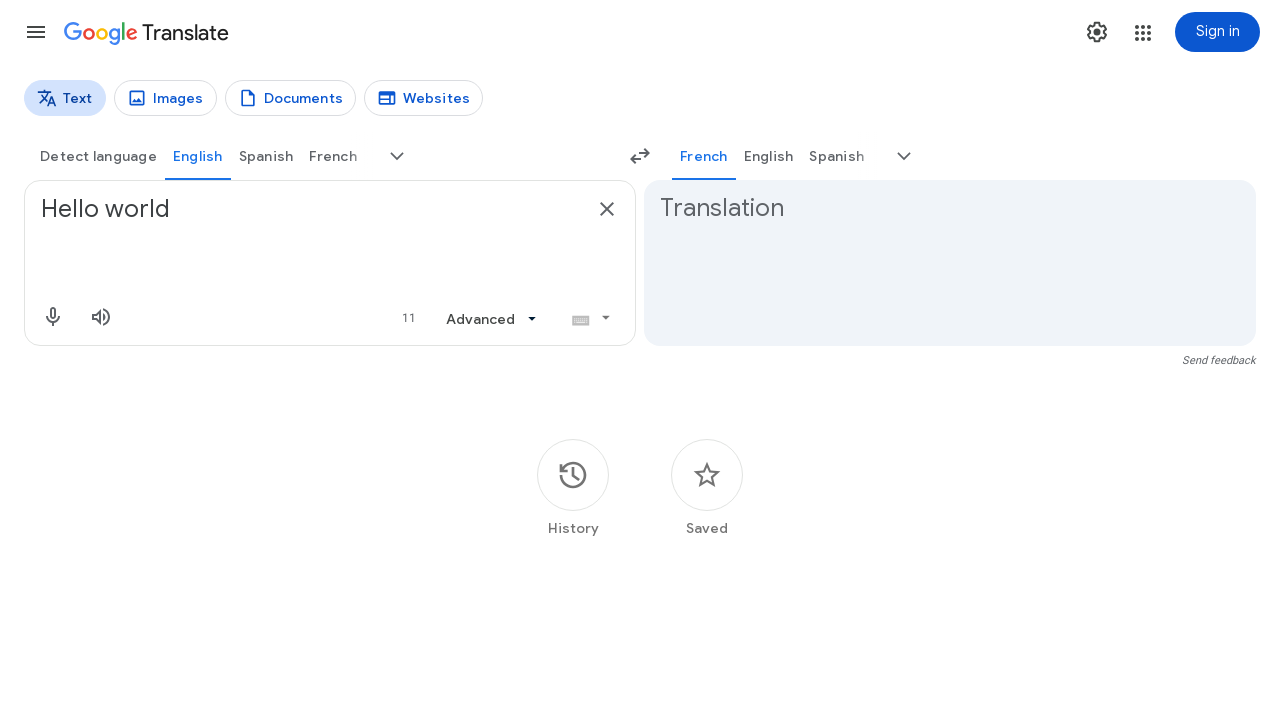

Translation output appeared in the result area
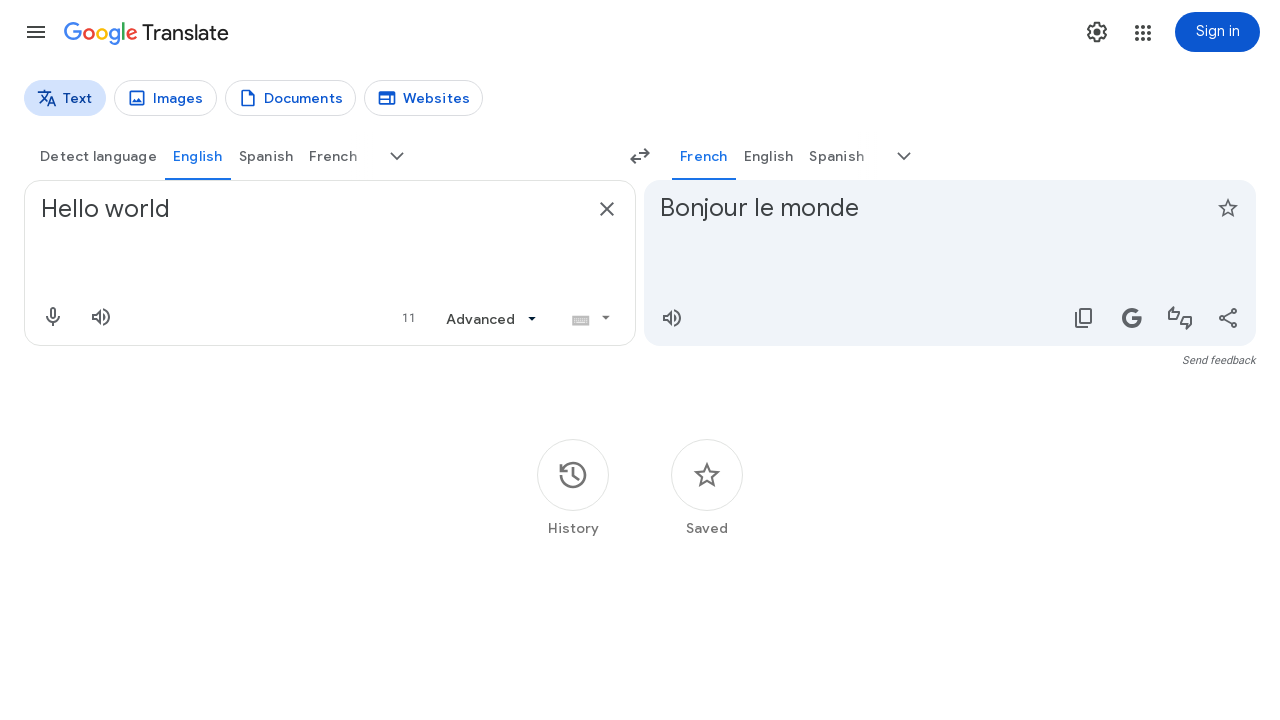

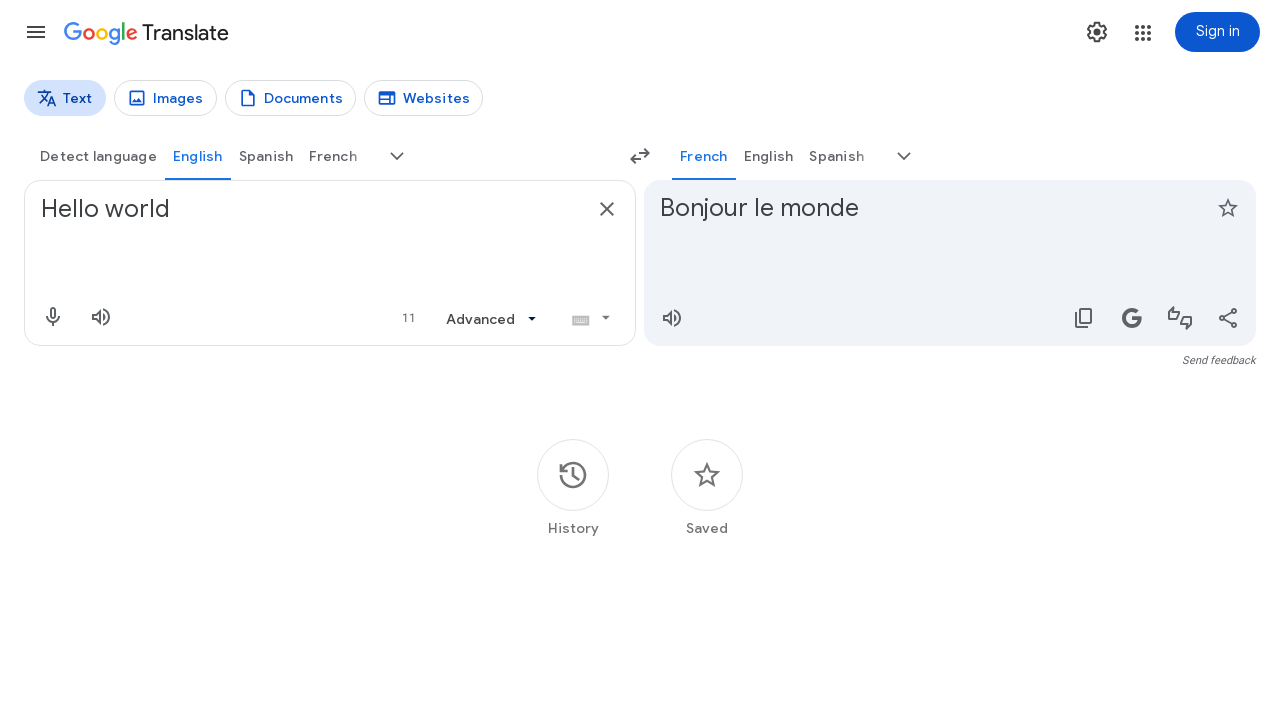